Navigates to Walmart's homepage and verifies the page loads successfully

Starting URL: https://www.walmart.com/

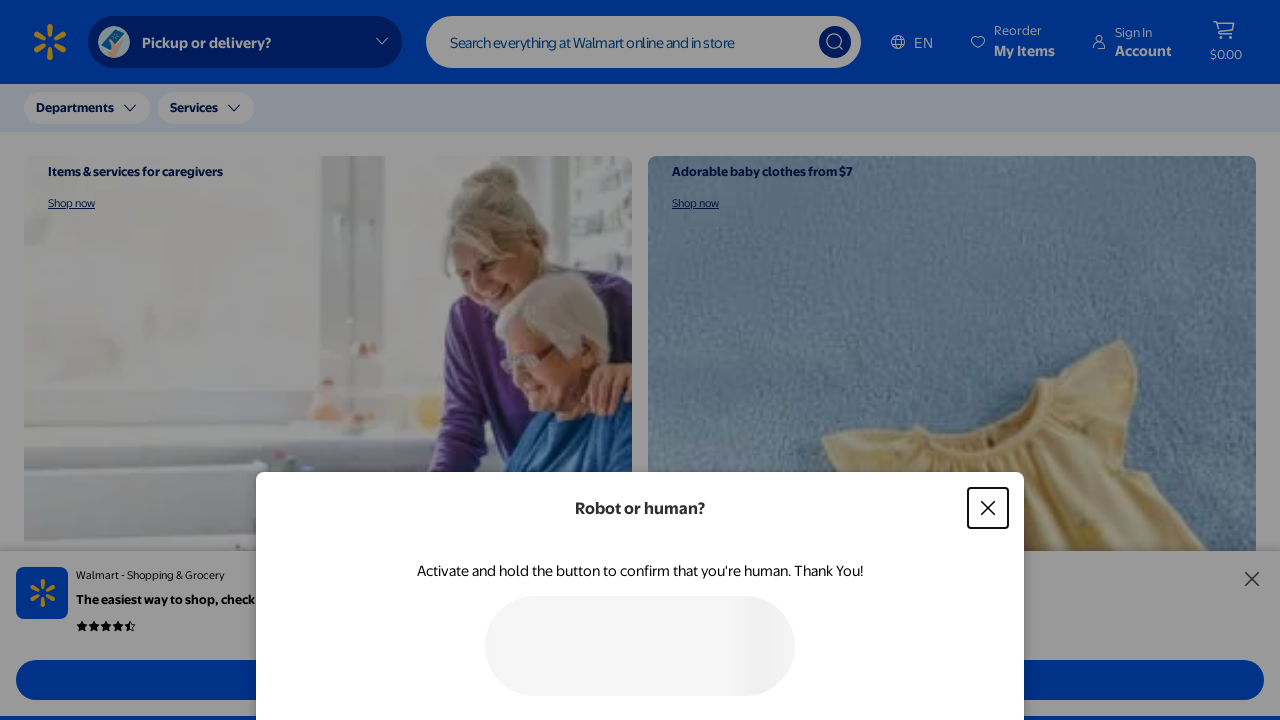

Waited for page DOM to be fully loaded
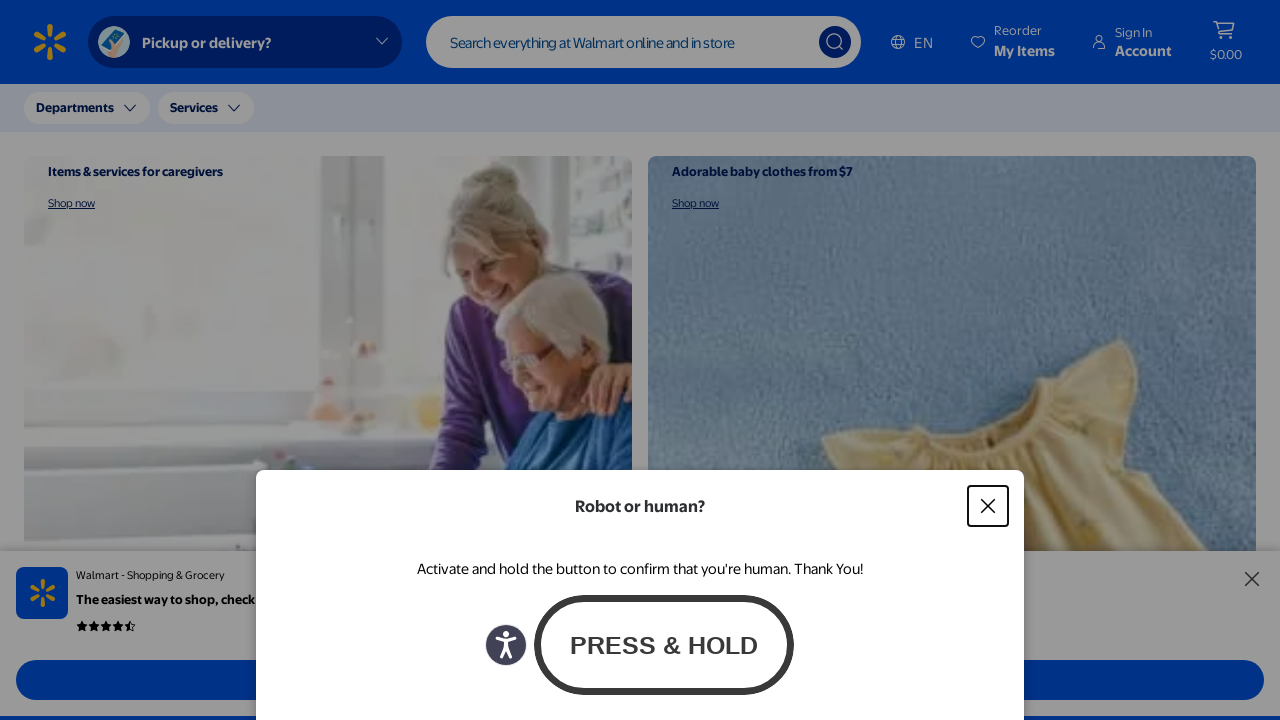

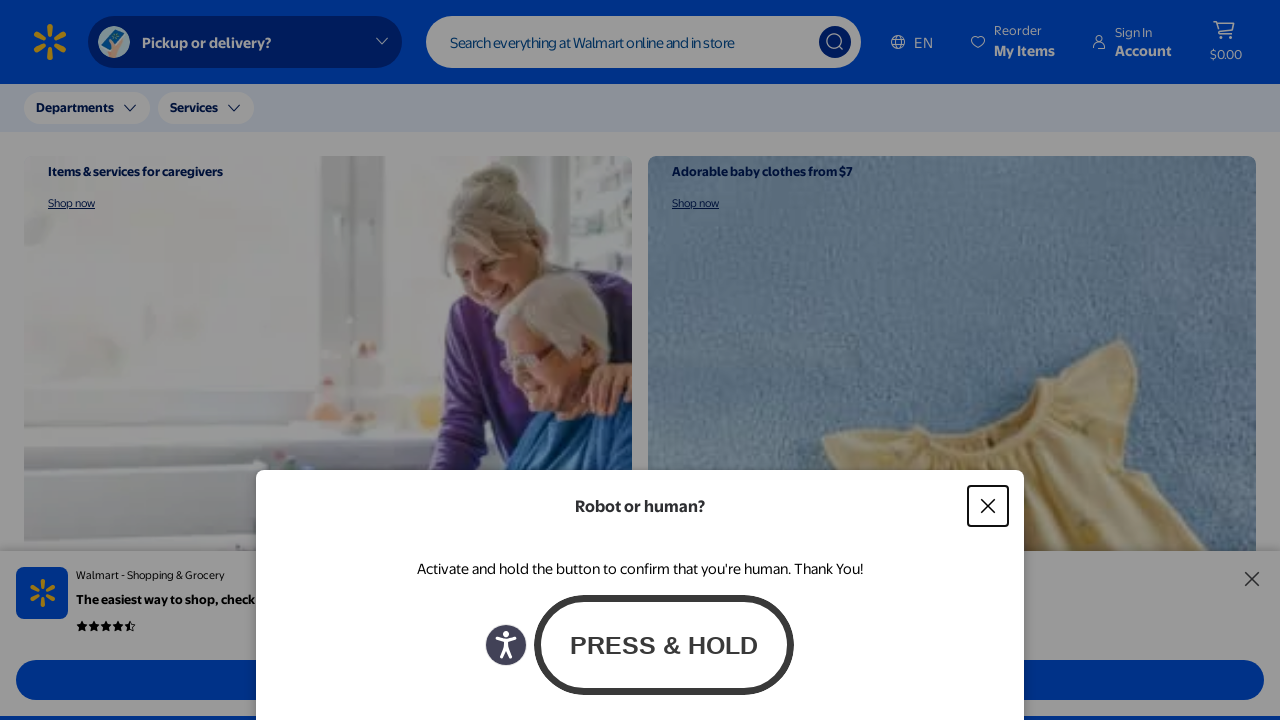